Tests handling multiple browser tabs/windows by clicking links that open new tabs (Google, Facebook), switching between them, and closing all tabs except the parent window.

Starting URL: https://automationfc.github.io/basic-form/index.html

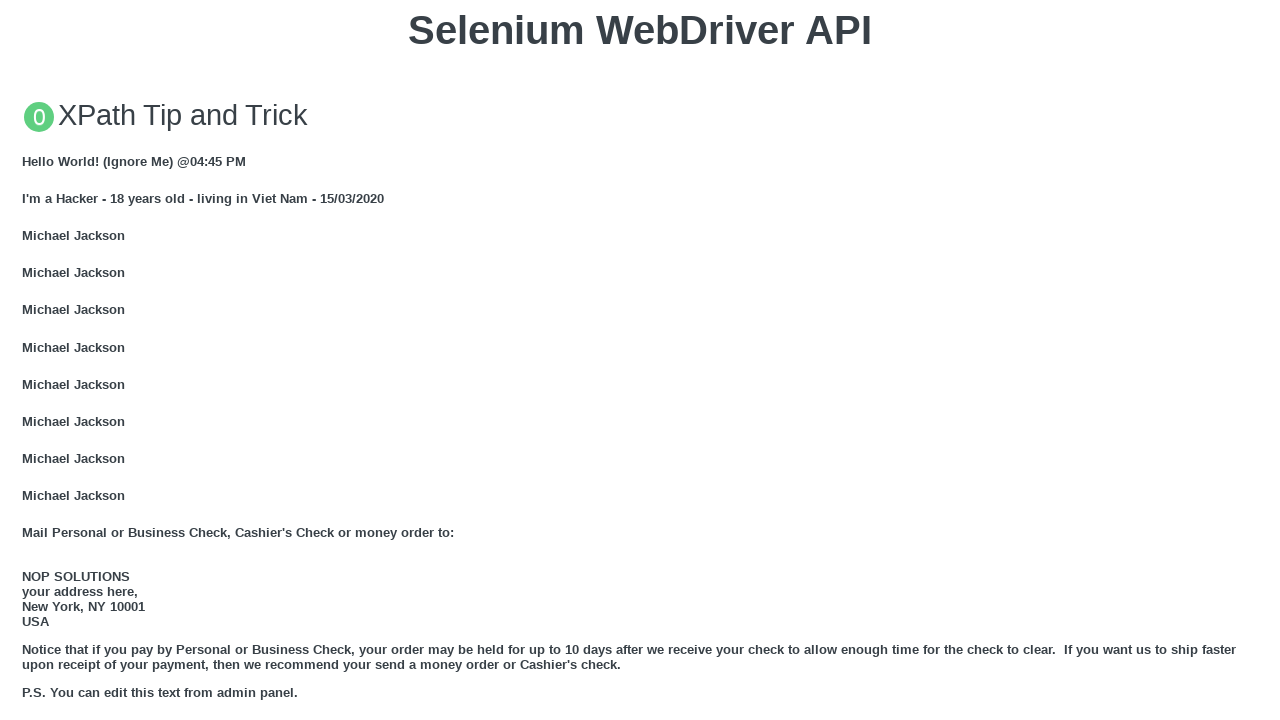

Stored parent page reference
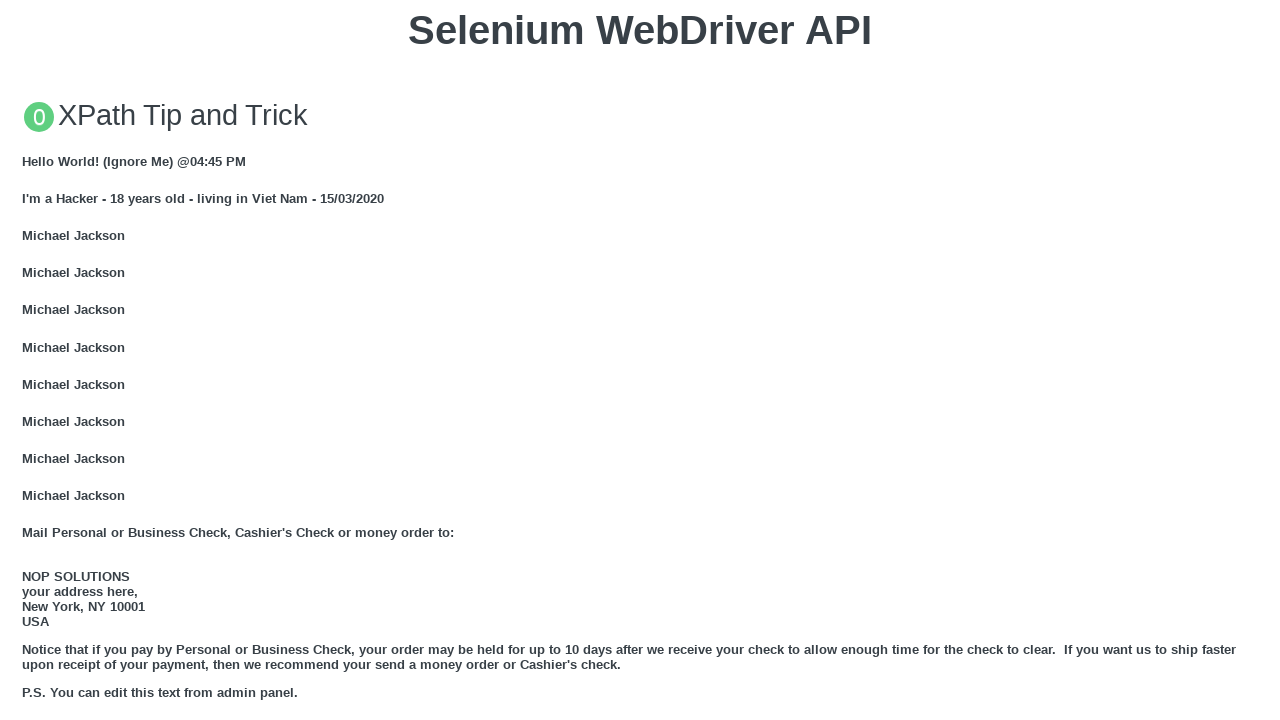

Clicked GOOGLE link to open new tab at (56, 360) on text=GOOGLE
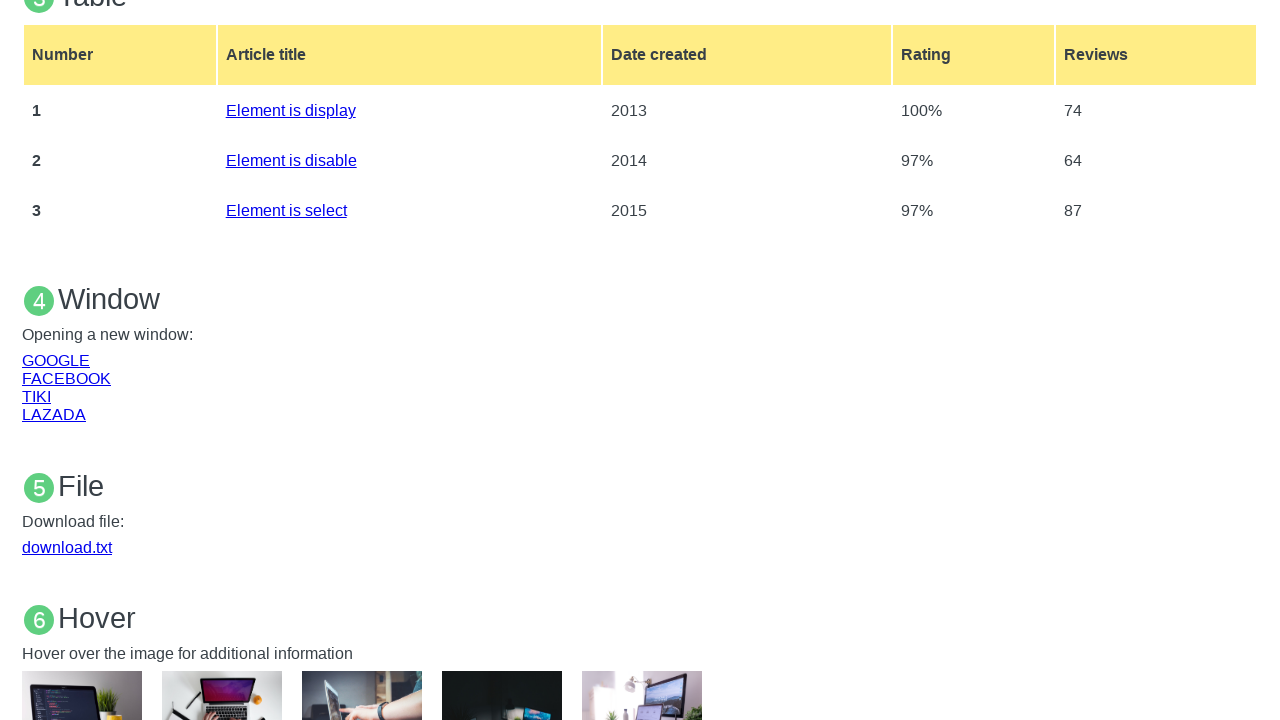

Captured new Google page object
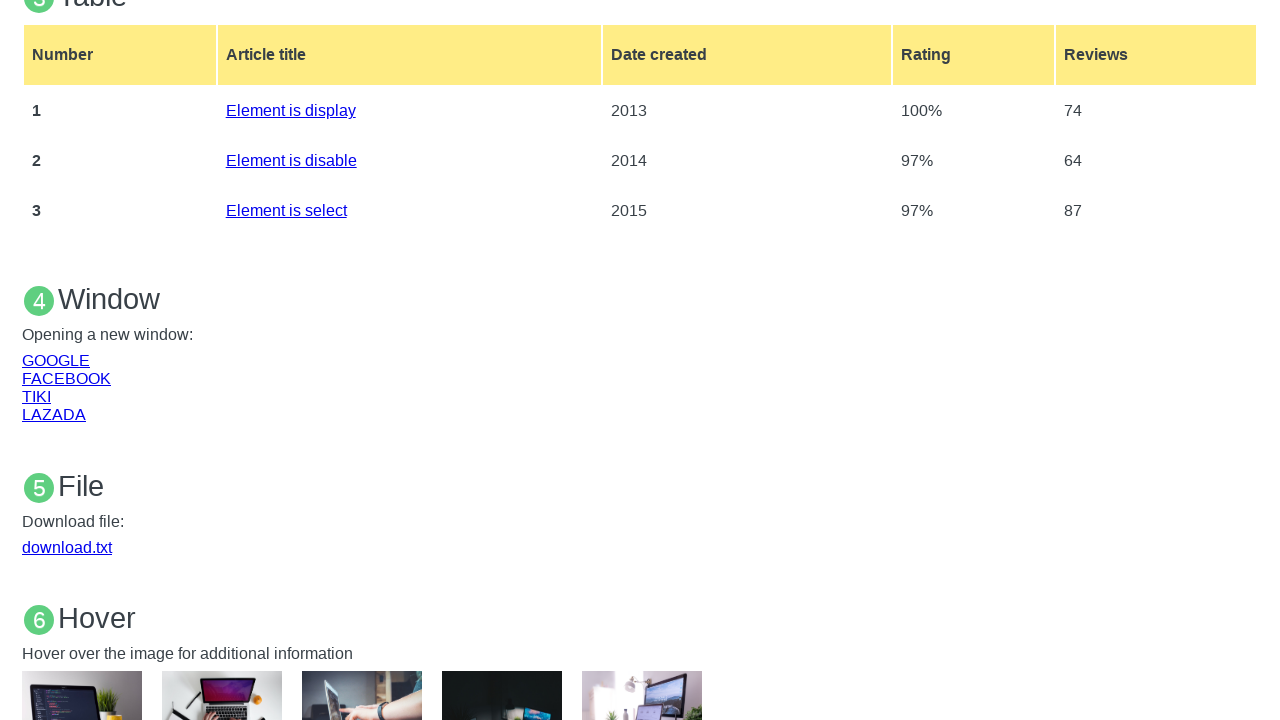

Google page loaded
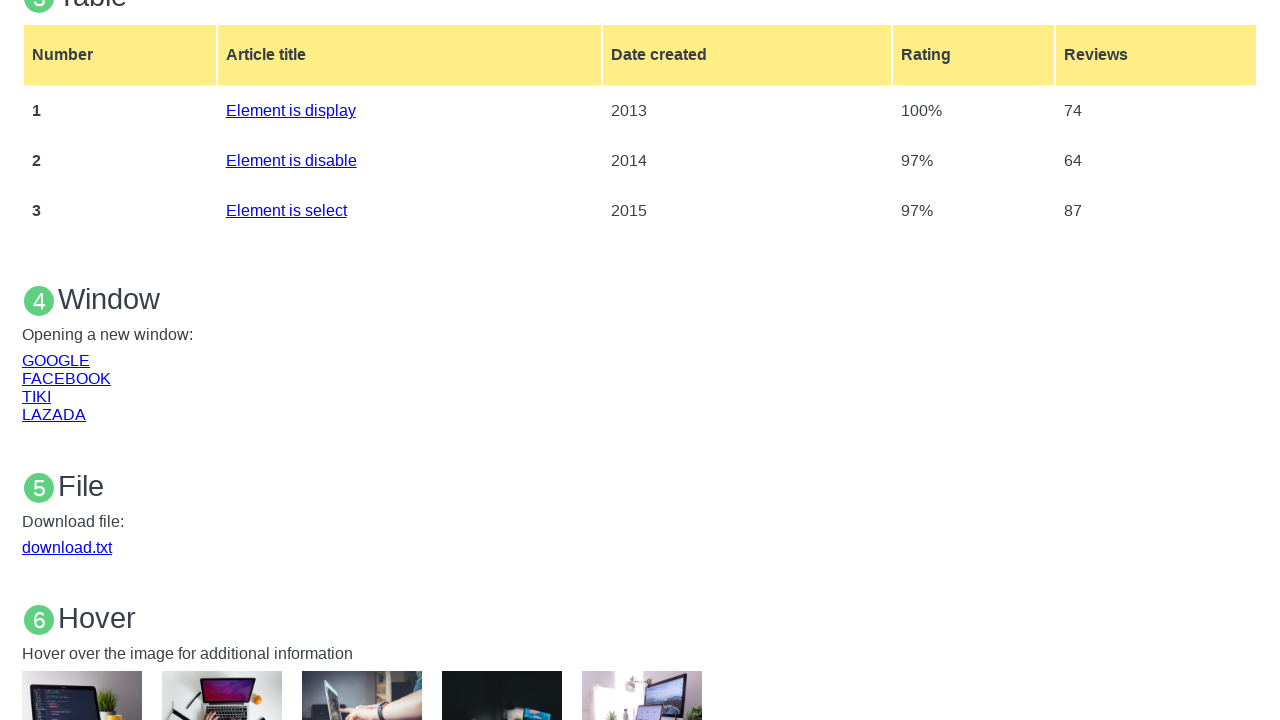

Verified Google page title: 
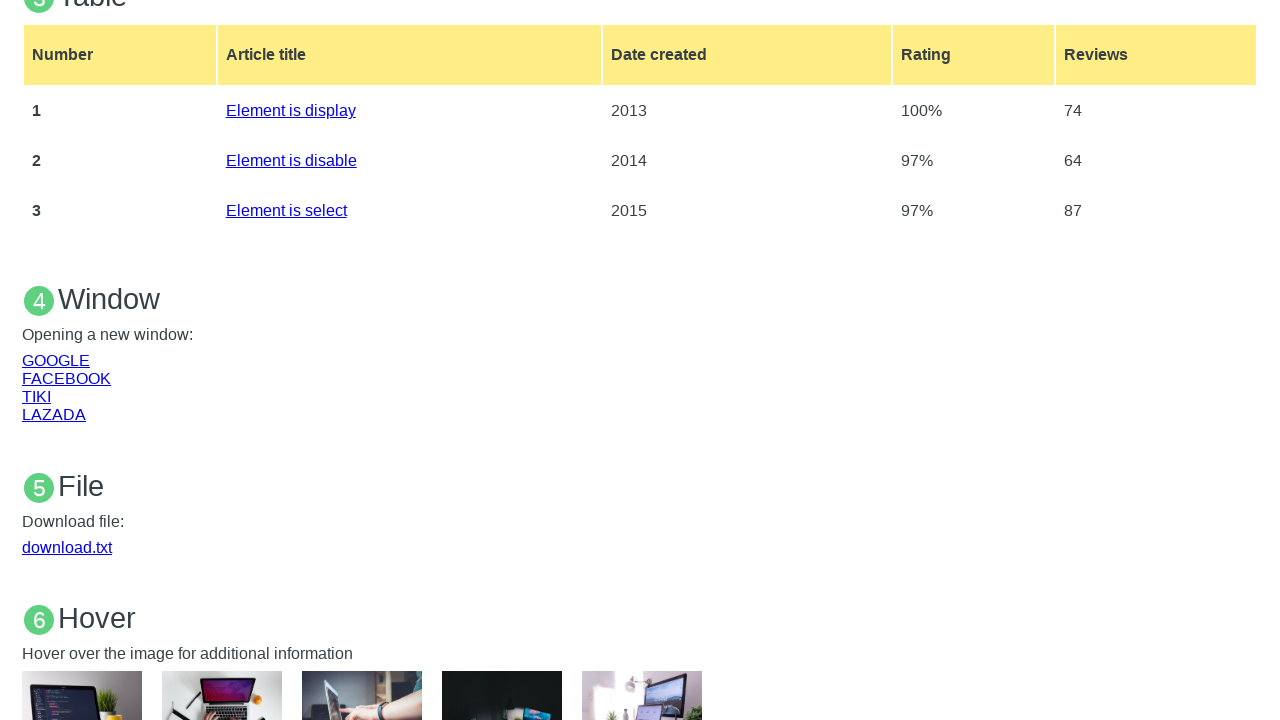

Clicked FACEBOOK link to open new tab at (66, 378) on text=FACEBOOK
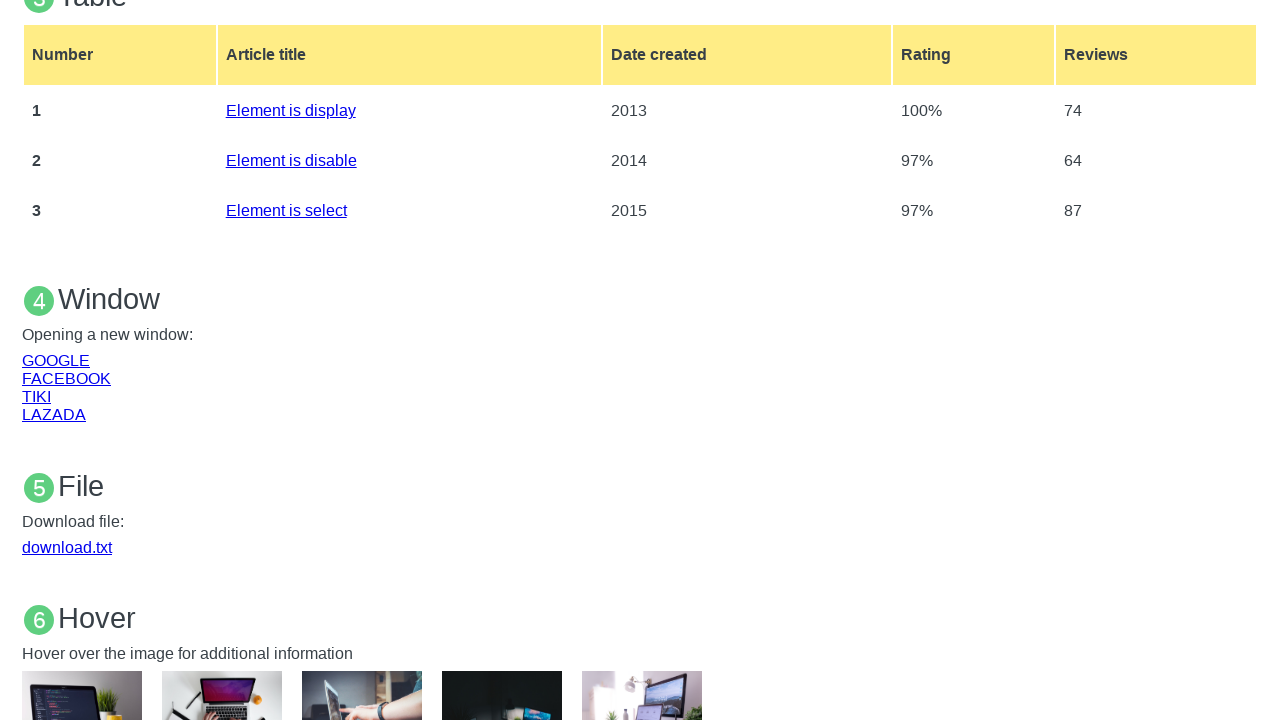

Captured new Facebook page object
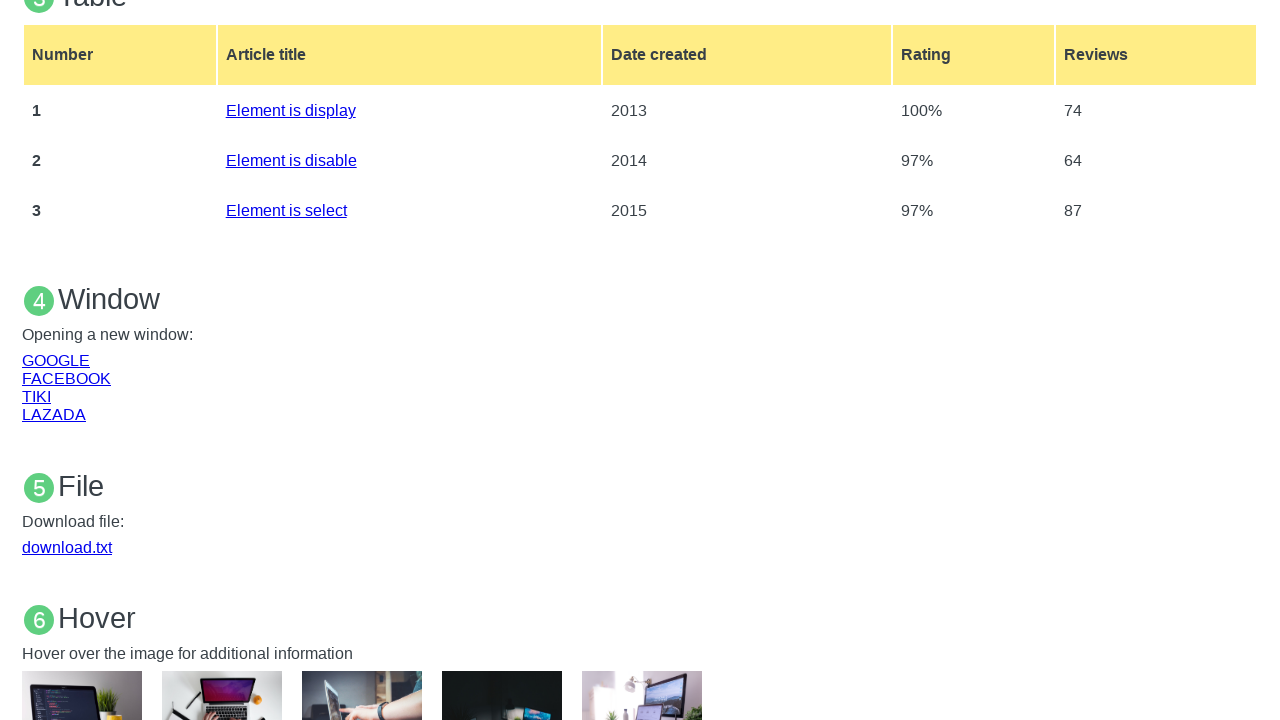

Facebook page loaded
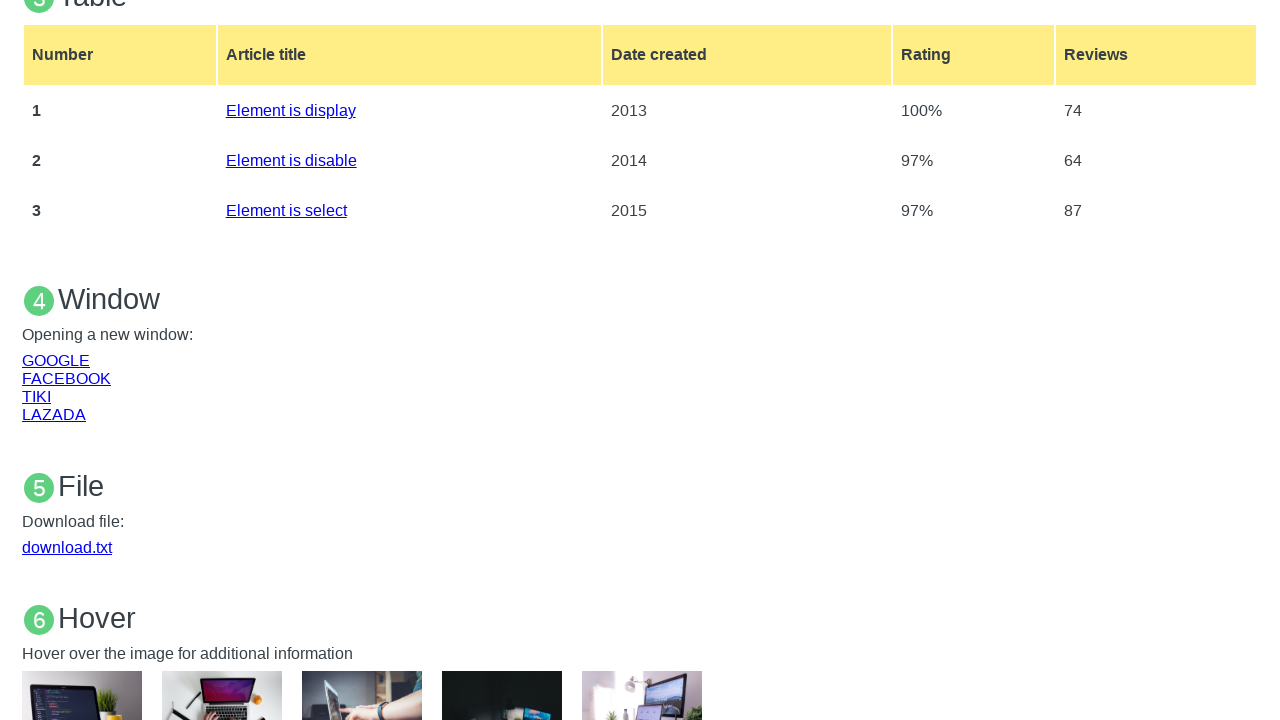

Verified Facebook page title: 
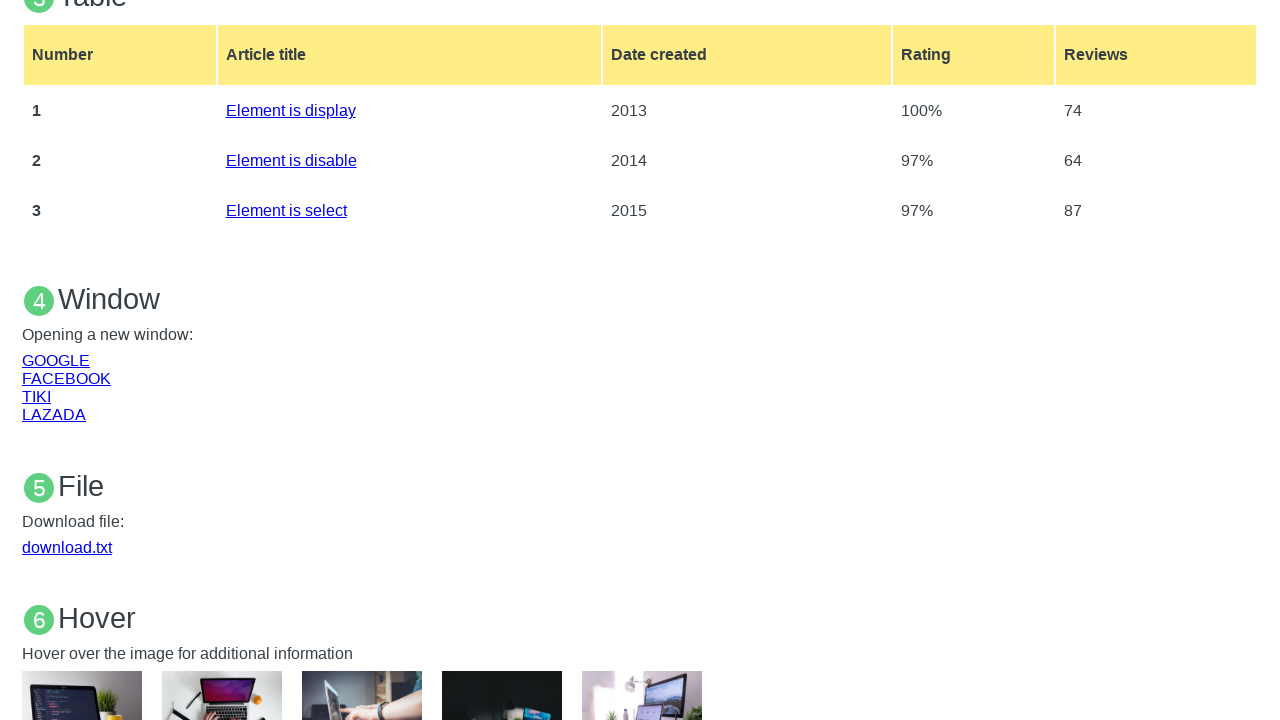

Closed all non-parent tabs
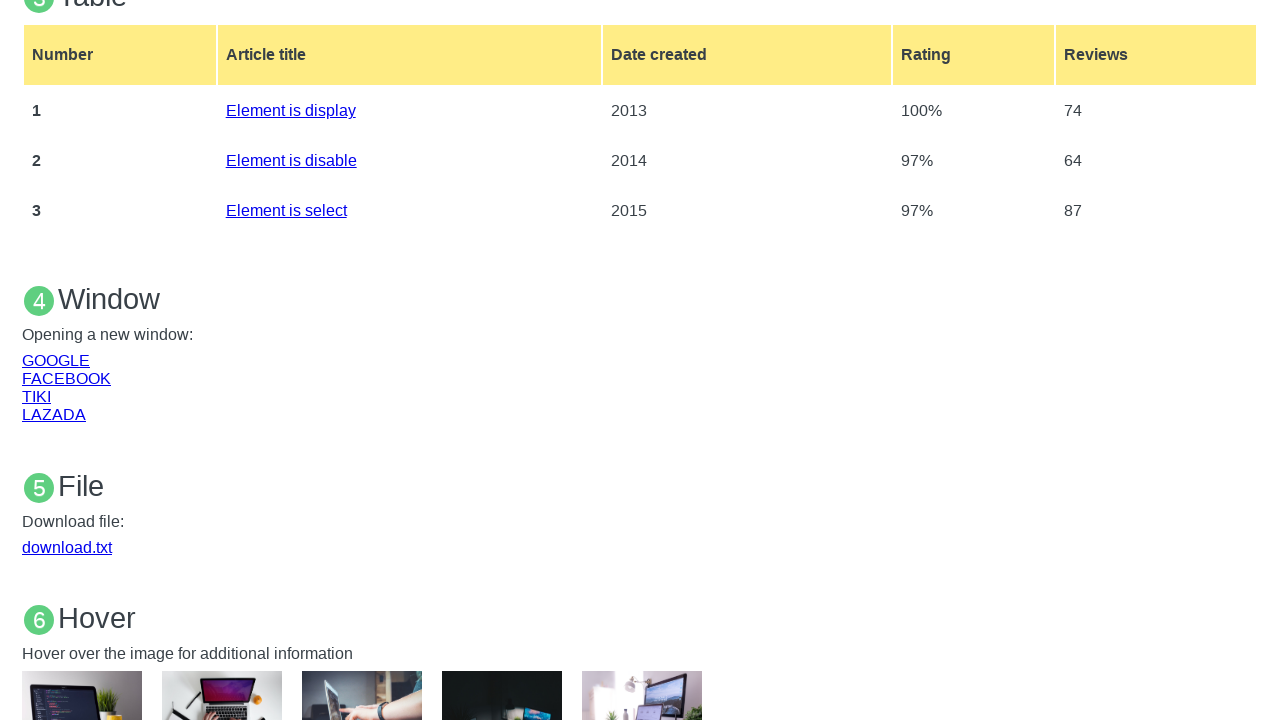

Brought parent page to front
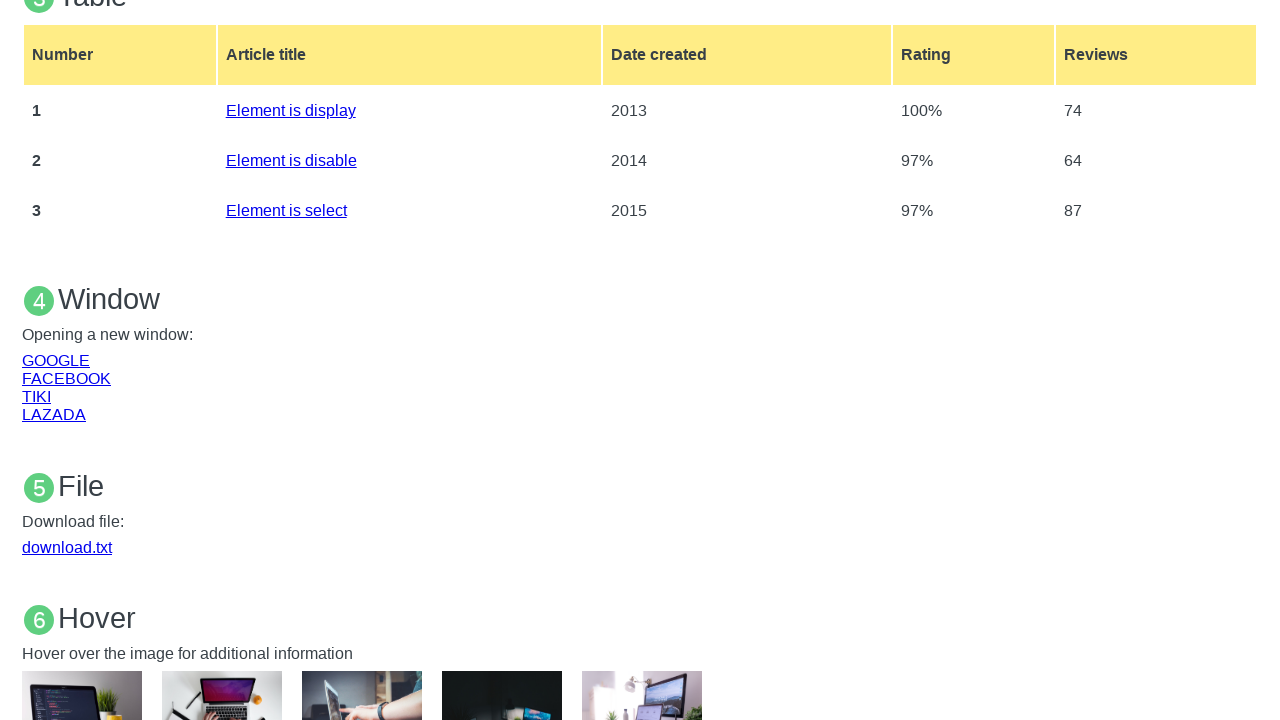

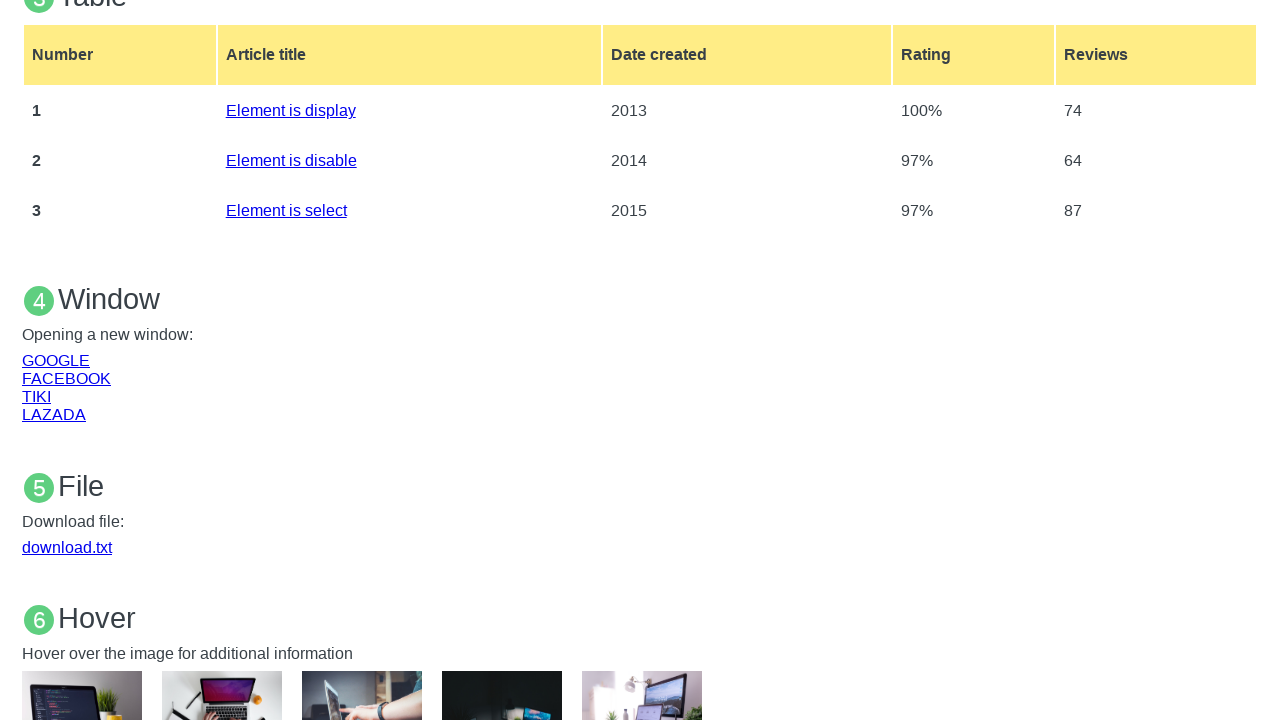